Tests the bank manager's customer addition flow by navigating to the manager section and filling in a customer's first name

Starting URL: https://www.globalsqa.com/angularJs-protractor/BankingProject/#/login

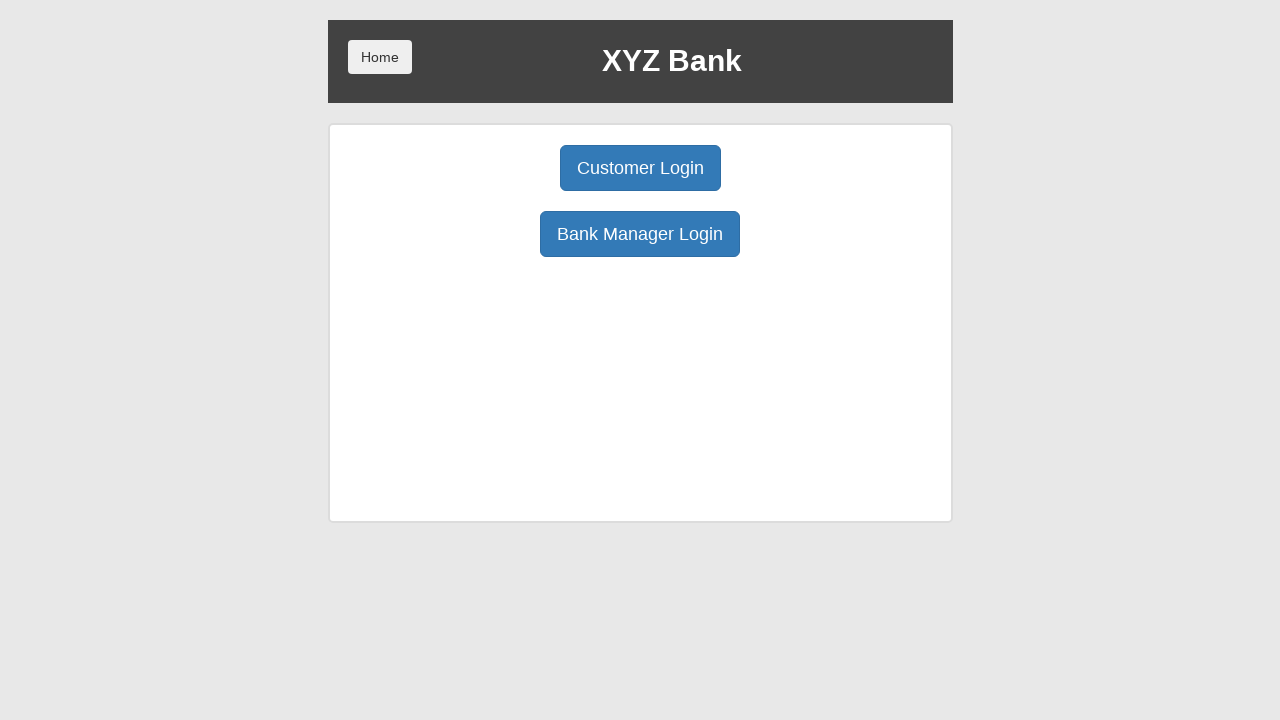

Clicked on Bank Manager Login button at (640, 234) on xpath=/html/body/div/div/div[2]/div/div[1]/div[2]/button
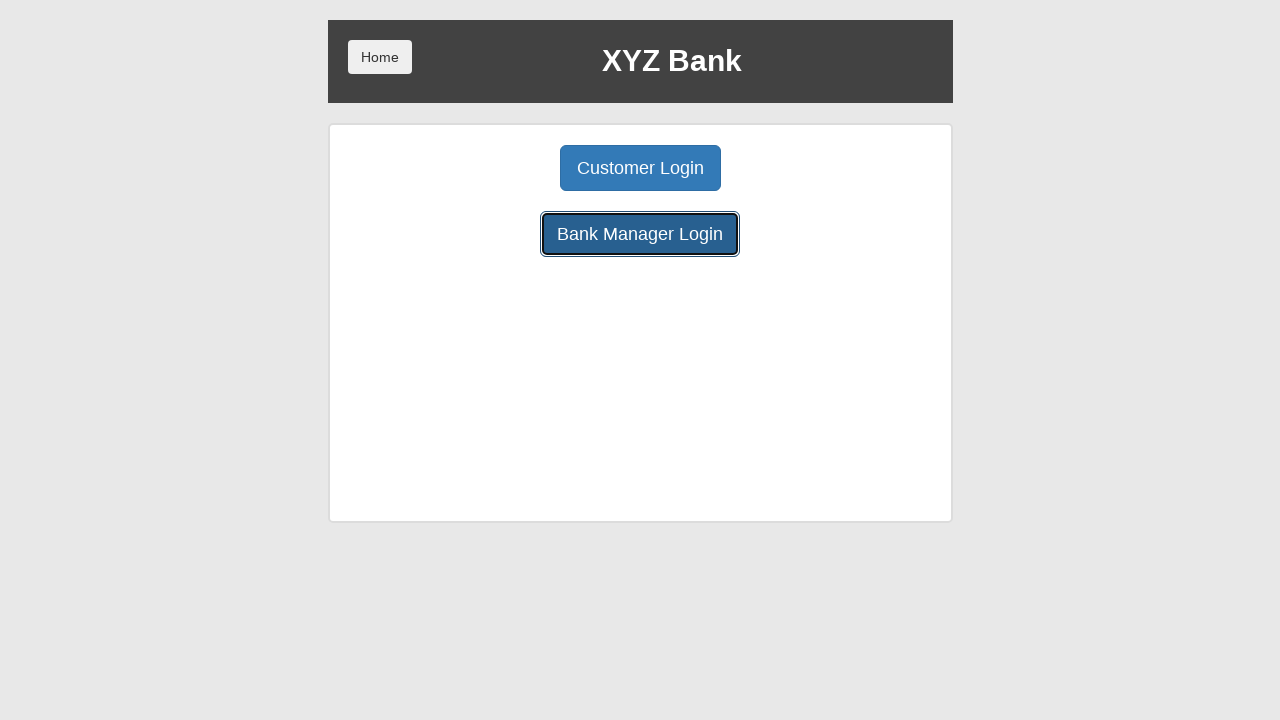

Clicked on Add Customer button at (502, 168) on xpath=/html/body/div/div/div[2]/div/div[1]/button[1]
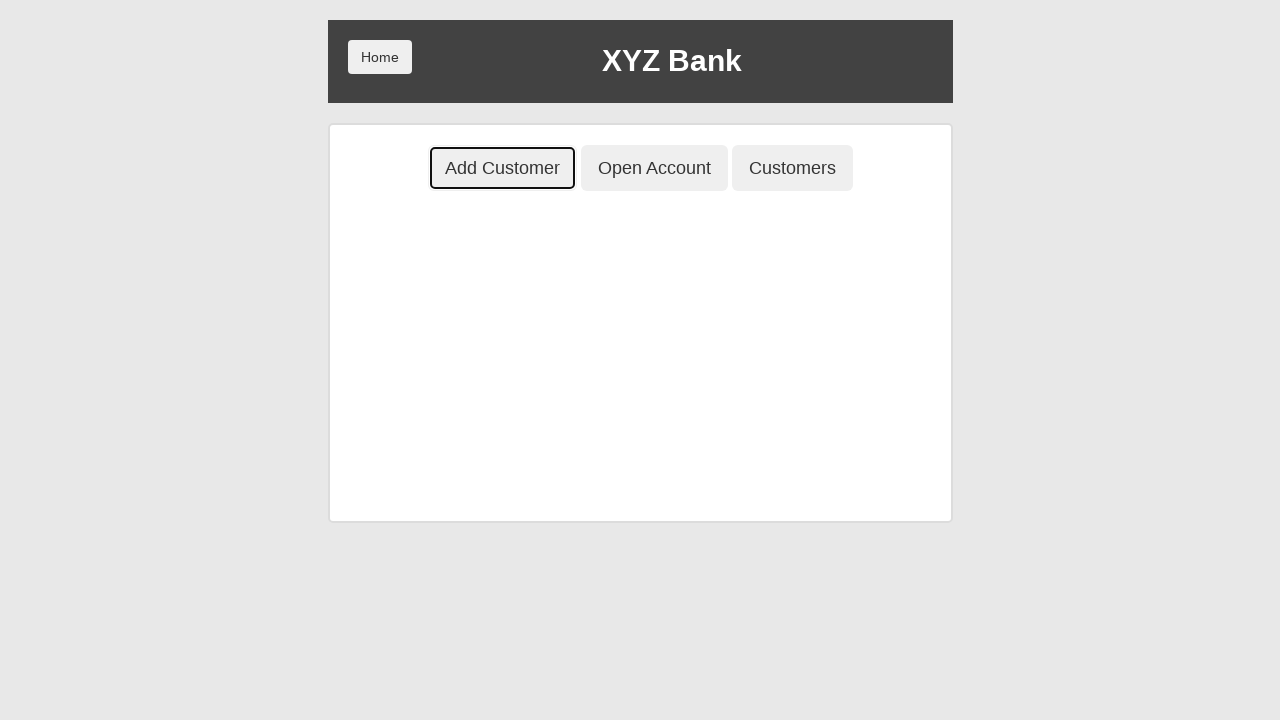

Filled in the first name field with 'ahmad' on xpath=/html/body/div/div/div[2]/div/div[2]/div/div/form/div[1]/input
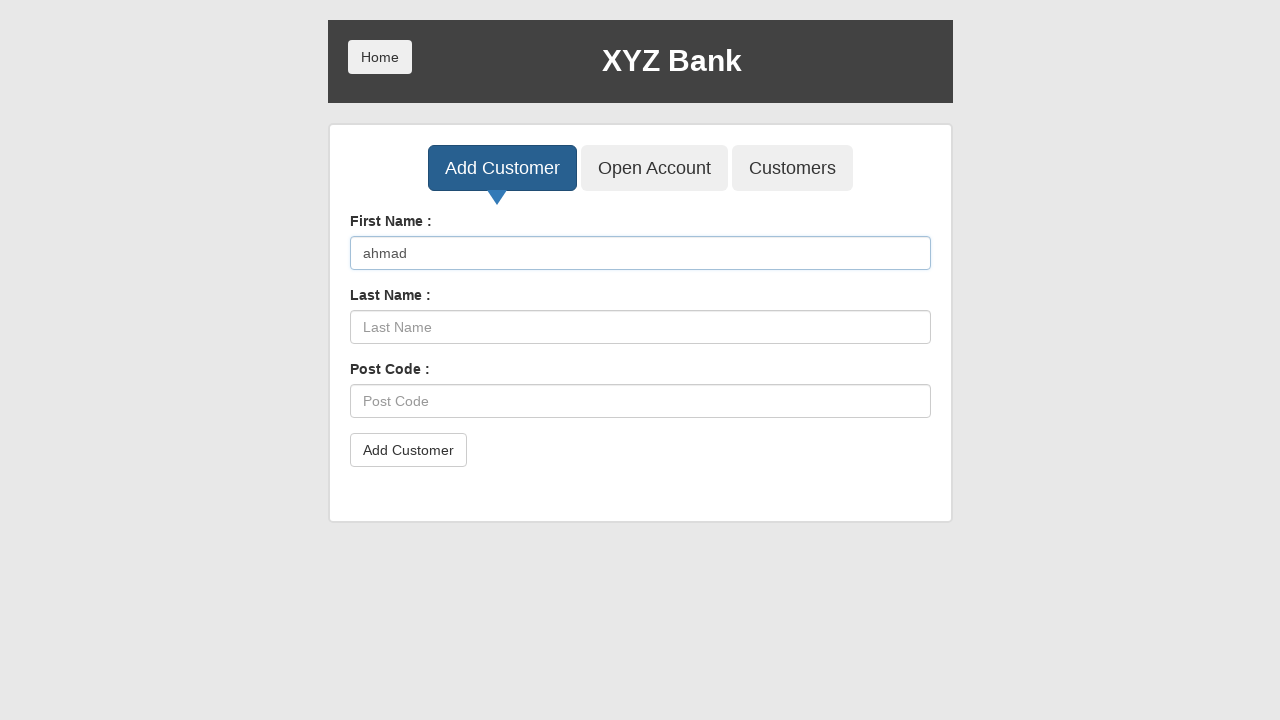

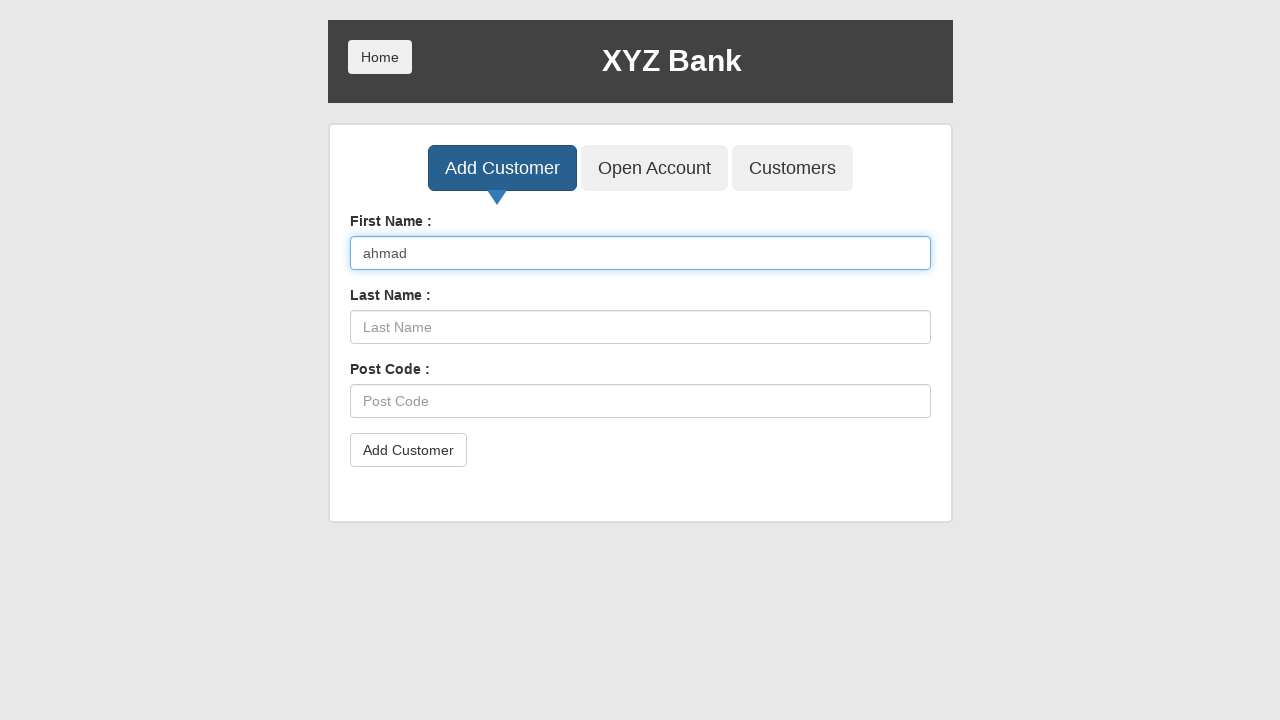